Tests a form submission on DemoQA by filling in name, email, and address fields, then verifying the output displays the entered information

Starting URL: https://demoqa.com/text-box

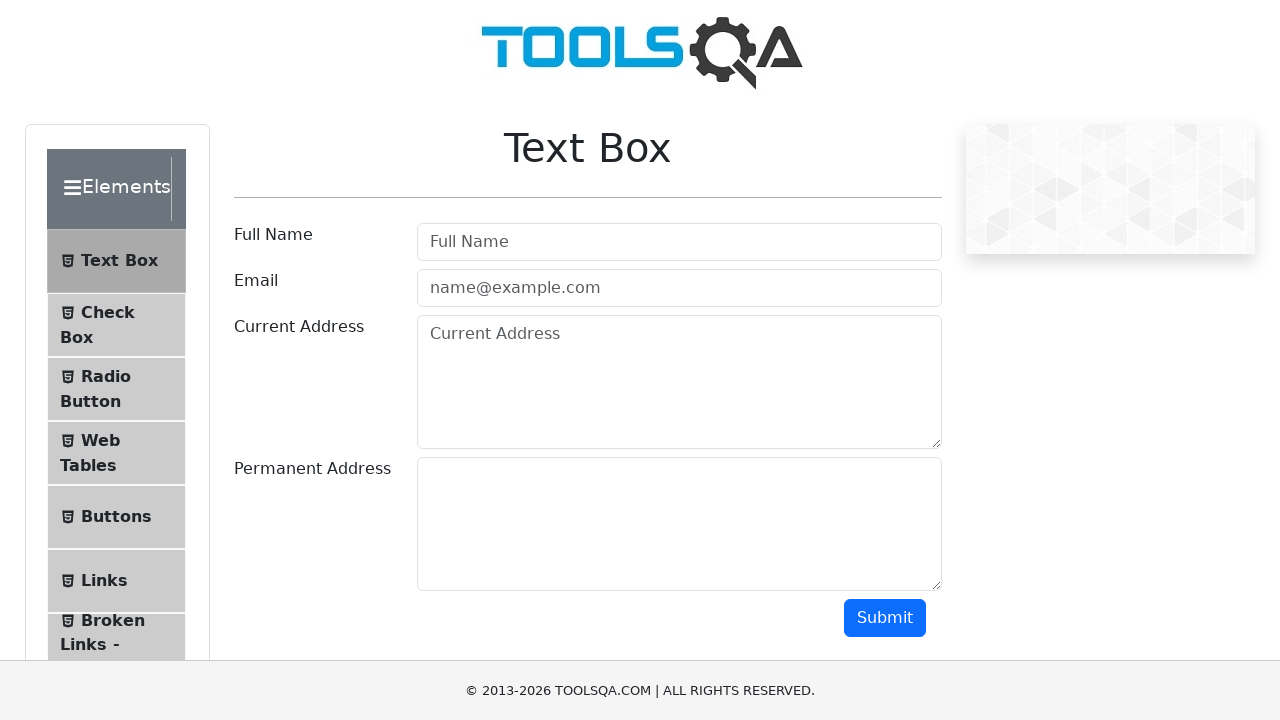

Filled user name field with 'Alex Petrov' on #userName
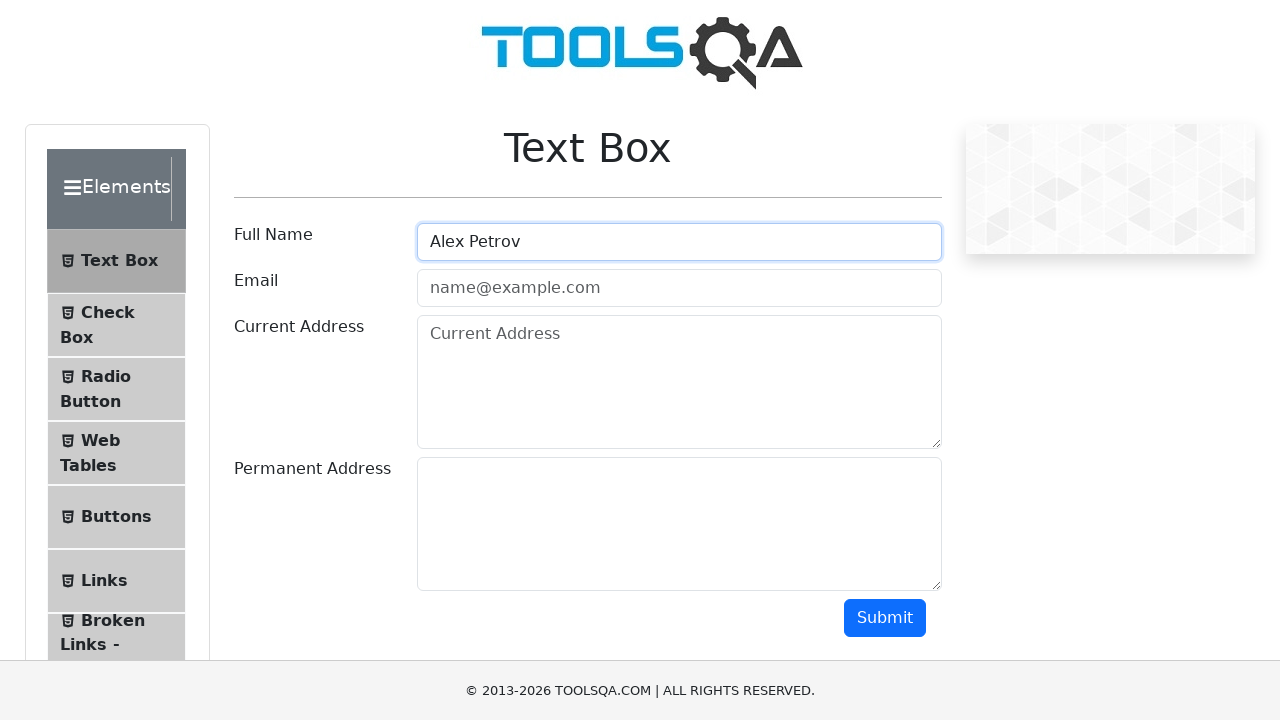

Filled email field with 'AlexPetrov@mail.com' on #userEmail
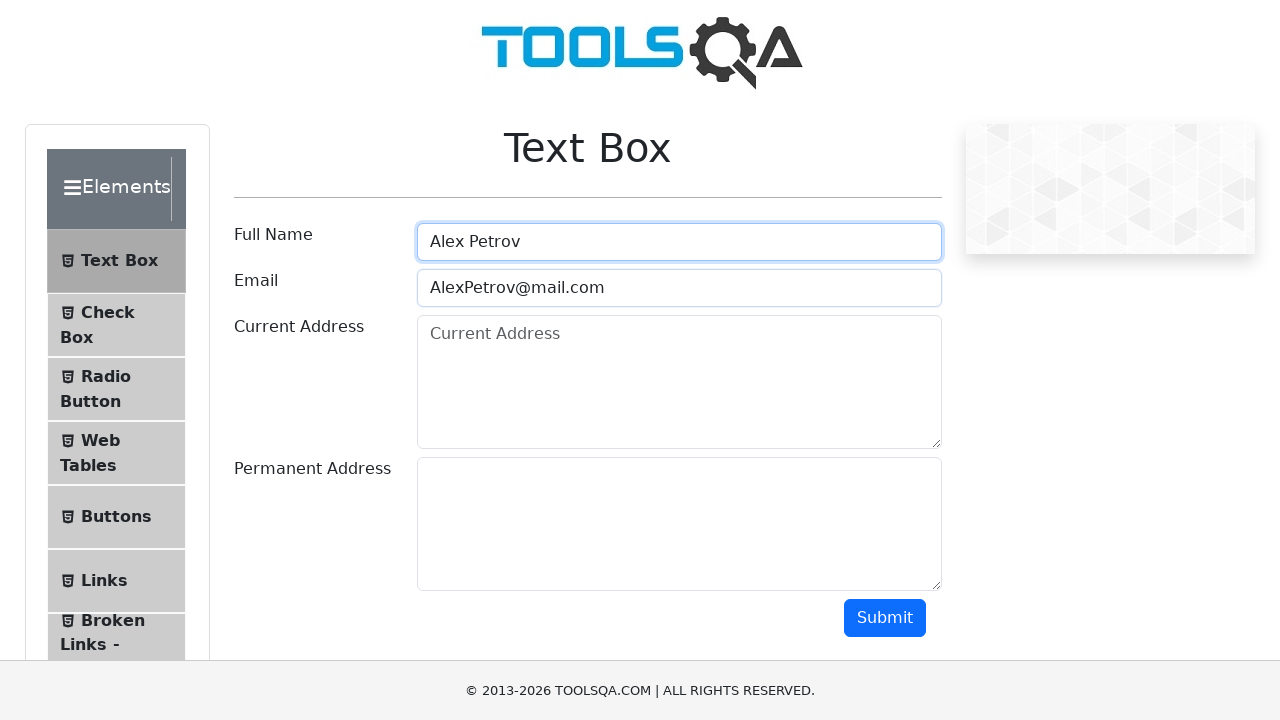

Filled current address field with 'Paris, Av.Lib' on #currentAddress
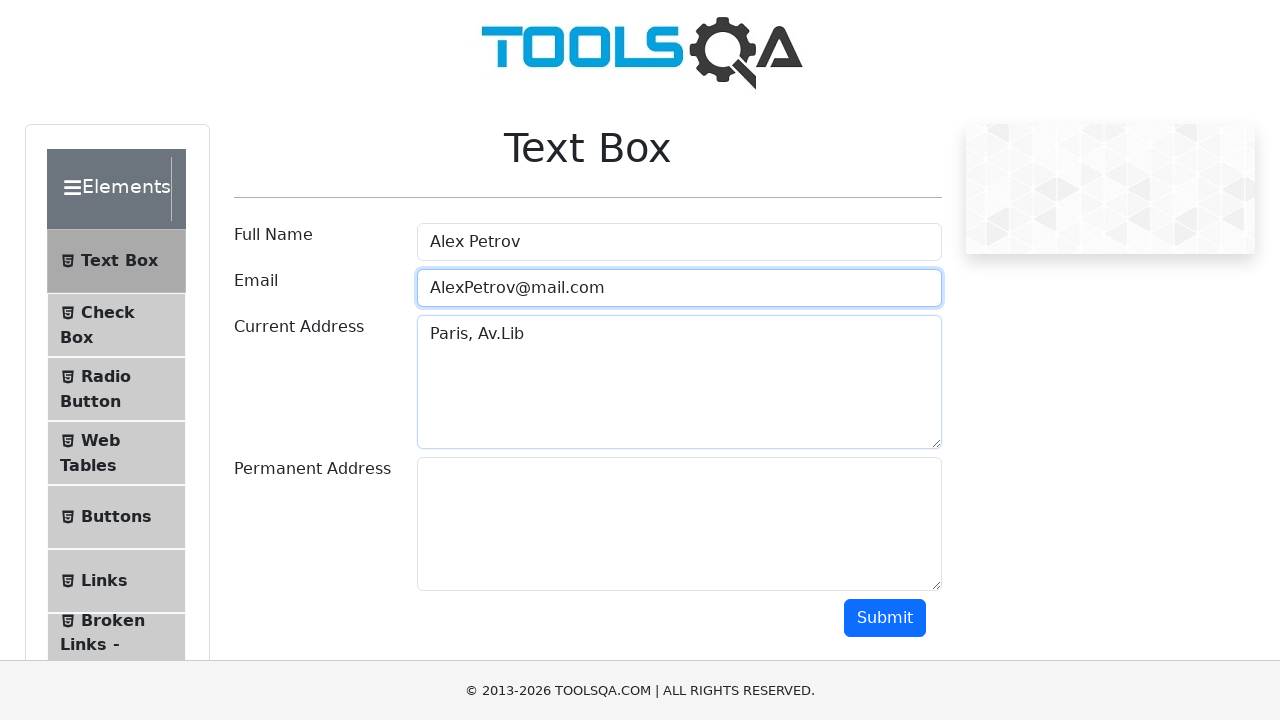

Filled permanent address field with 'pr Paris' on #permanentAddress
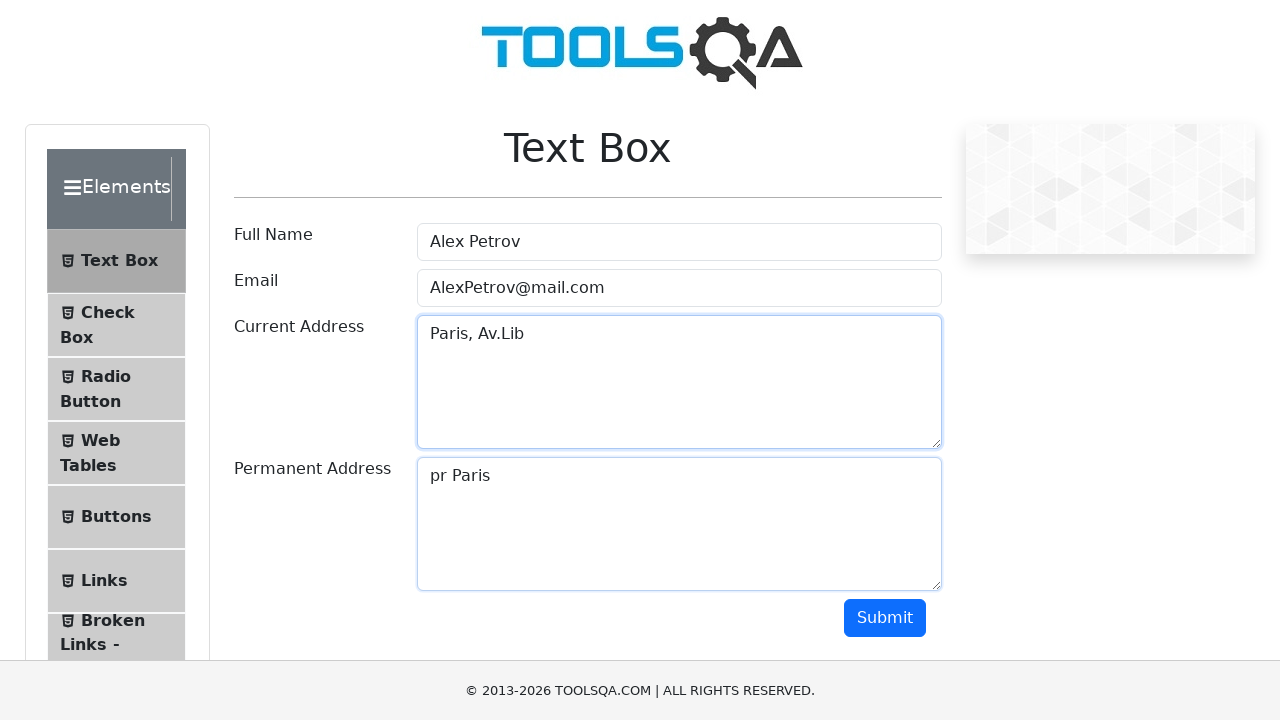

Clicked submit button to submit the form at (885, 618) on #submit
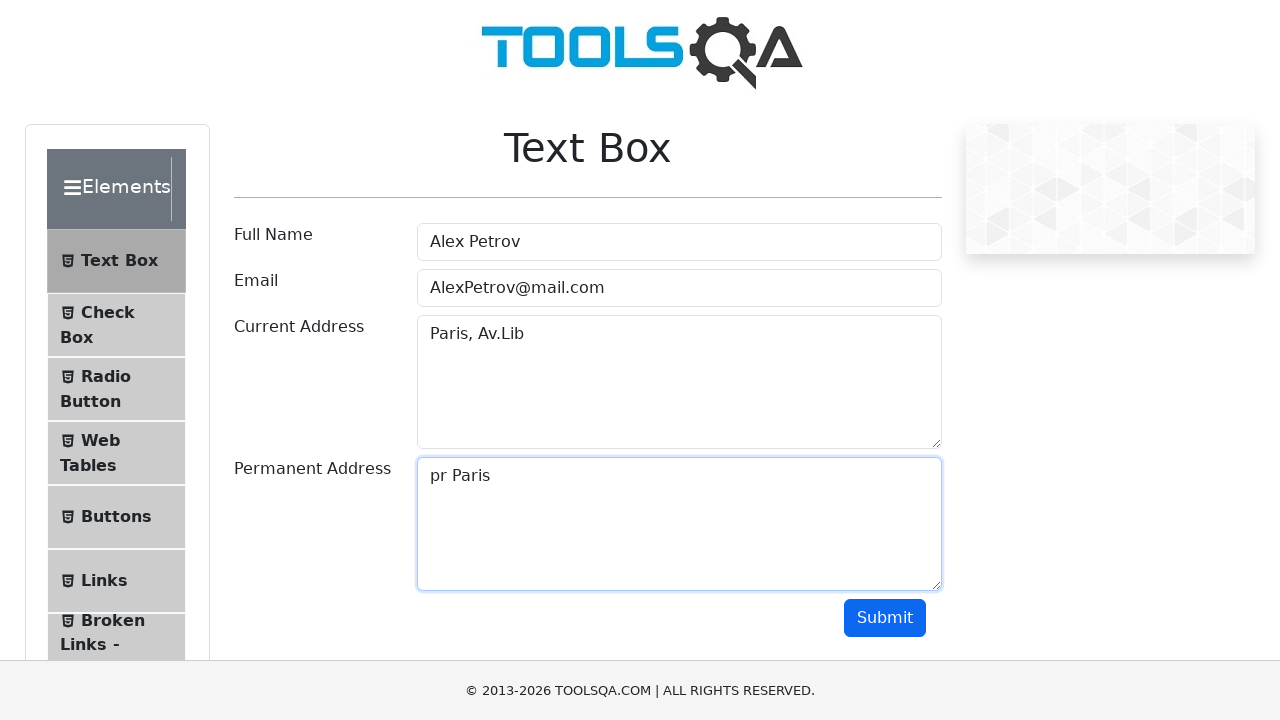

Output section loaded after form submission
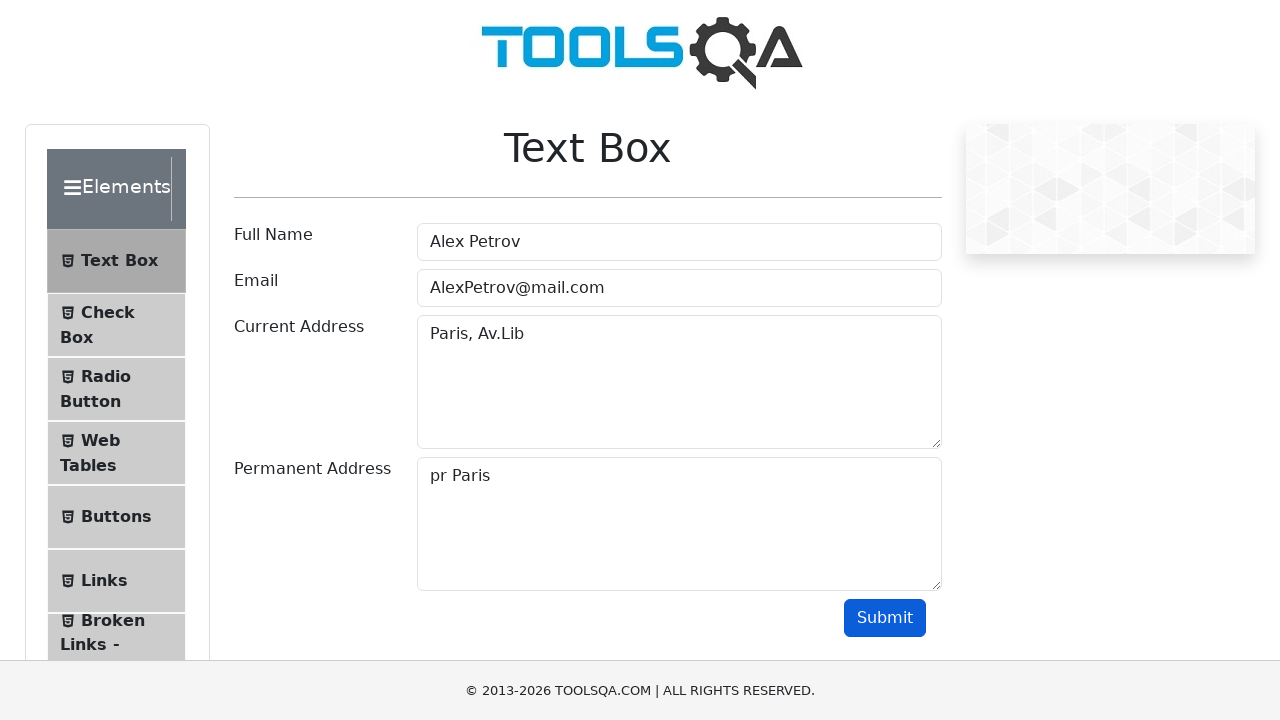

Verified 'Alex Petrov' is displayed in output
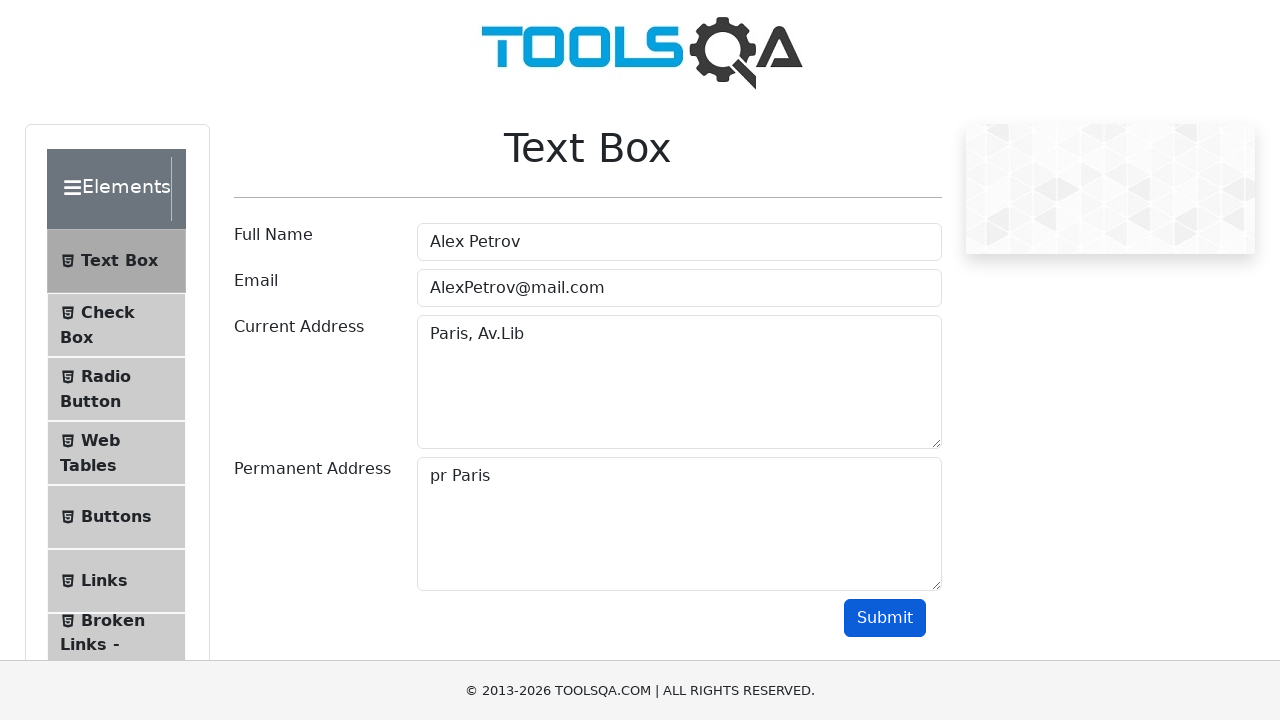

Verified 'AlexPetrov@mail.com' is displayed in output
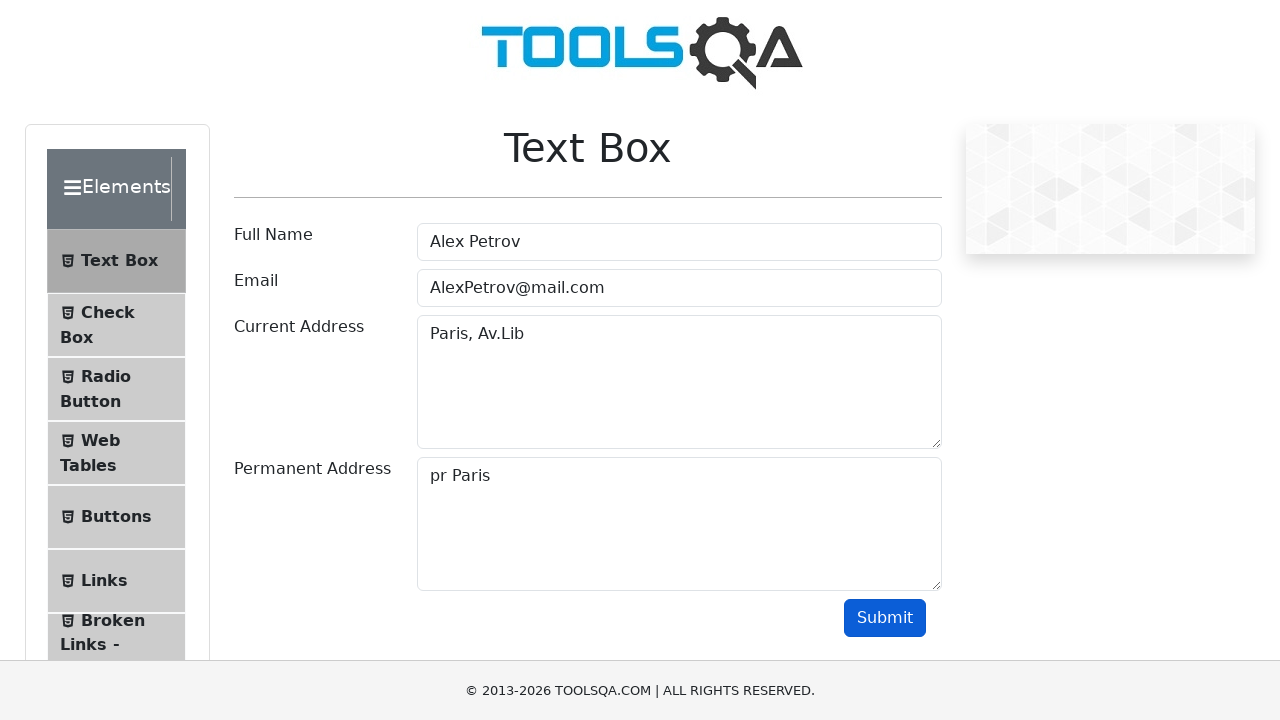

Verified 'Paris, Av.Lib' is displayed in output
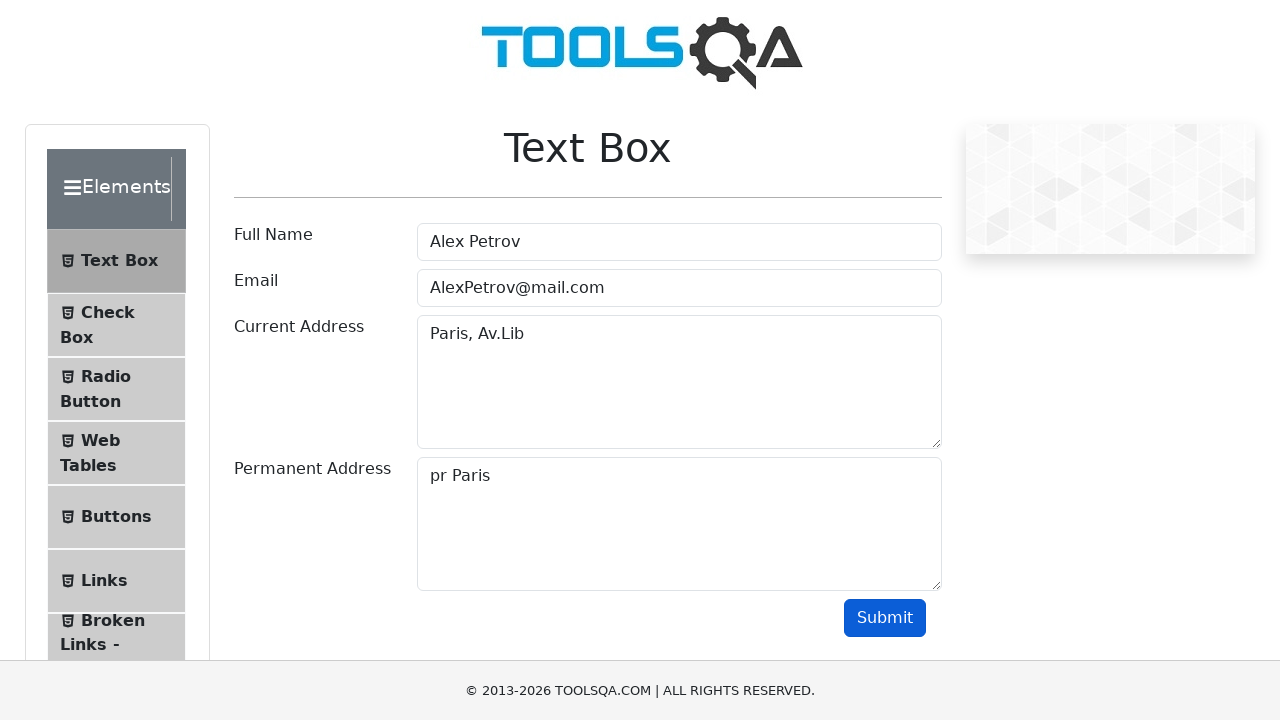

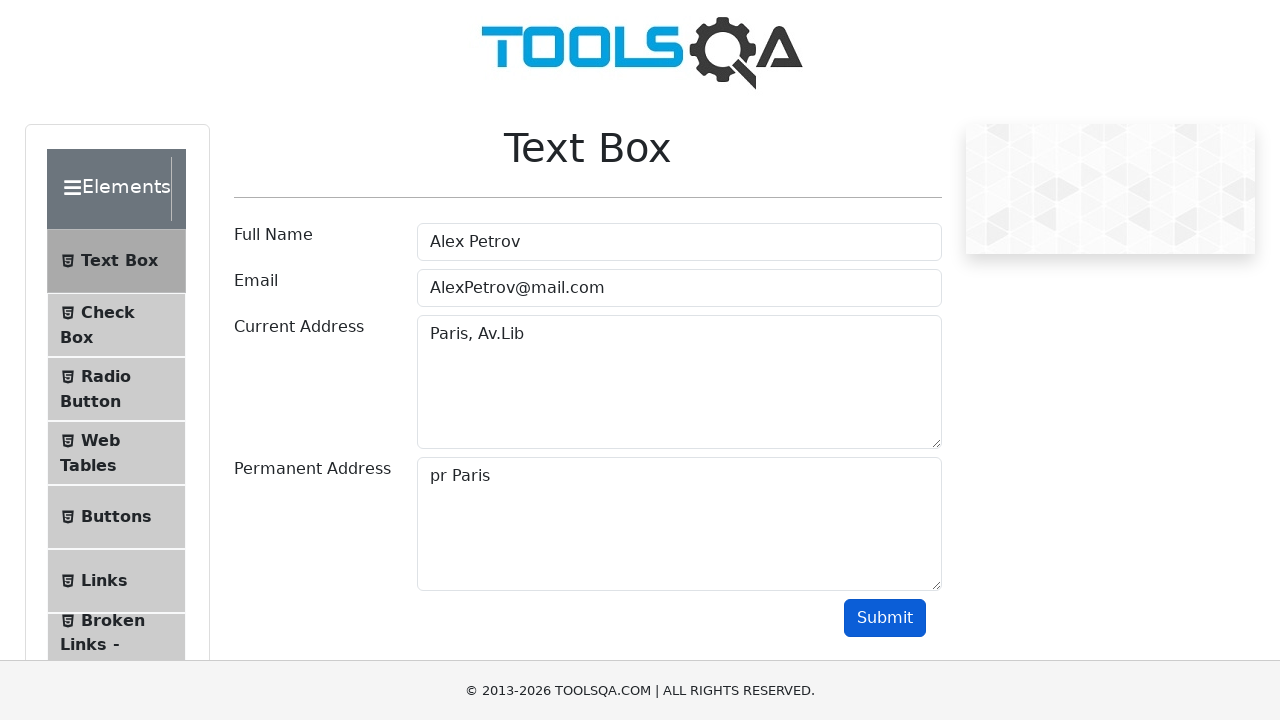